Tests clicking Submit Language menu and verifying submenu header text

Starting URL: http://www.99-bottles-of-beer.net/

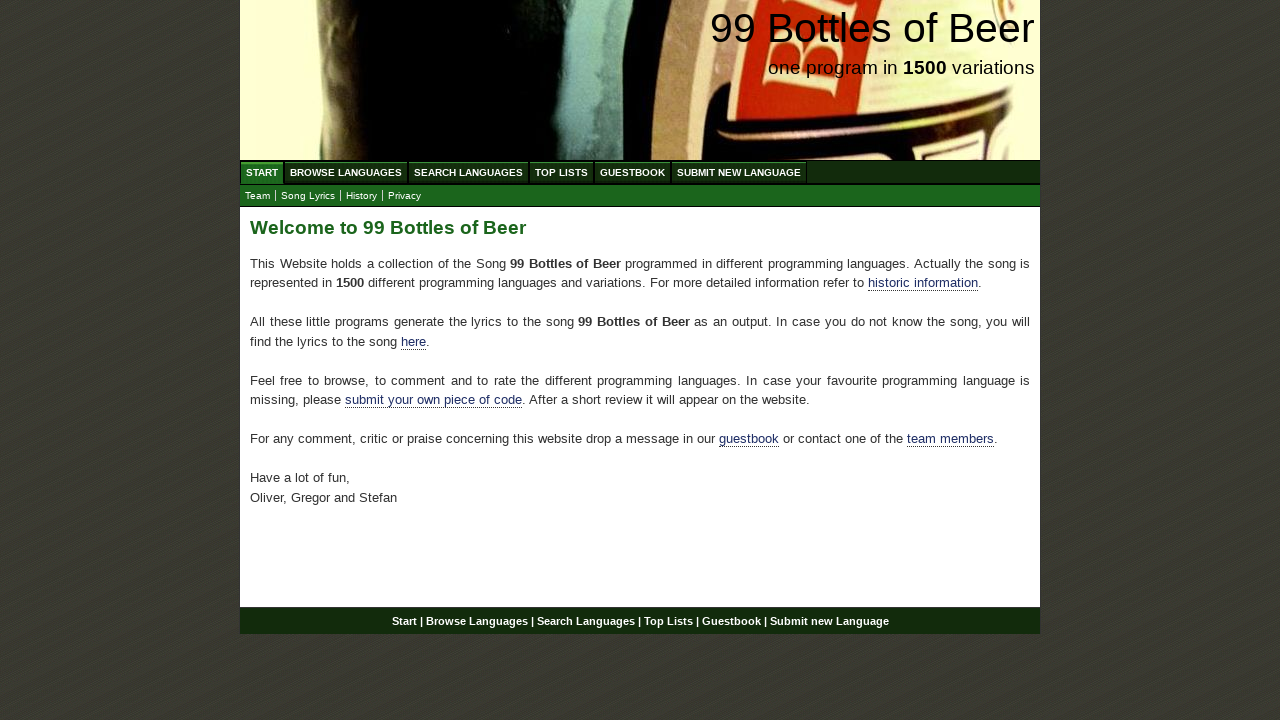

Clicked Submit Language menu item at (739, 172) on xpath=//*[@id='menu']/li[6]/a
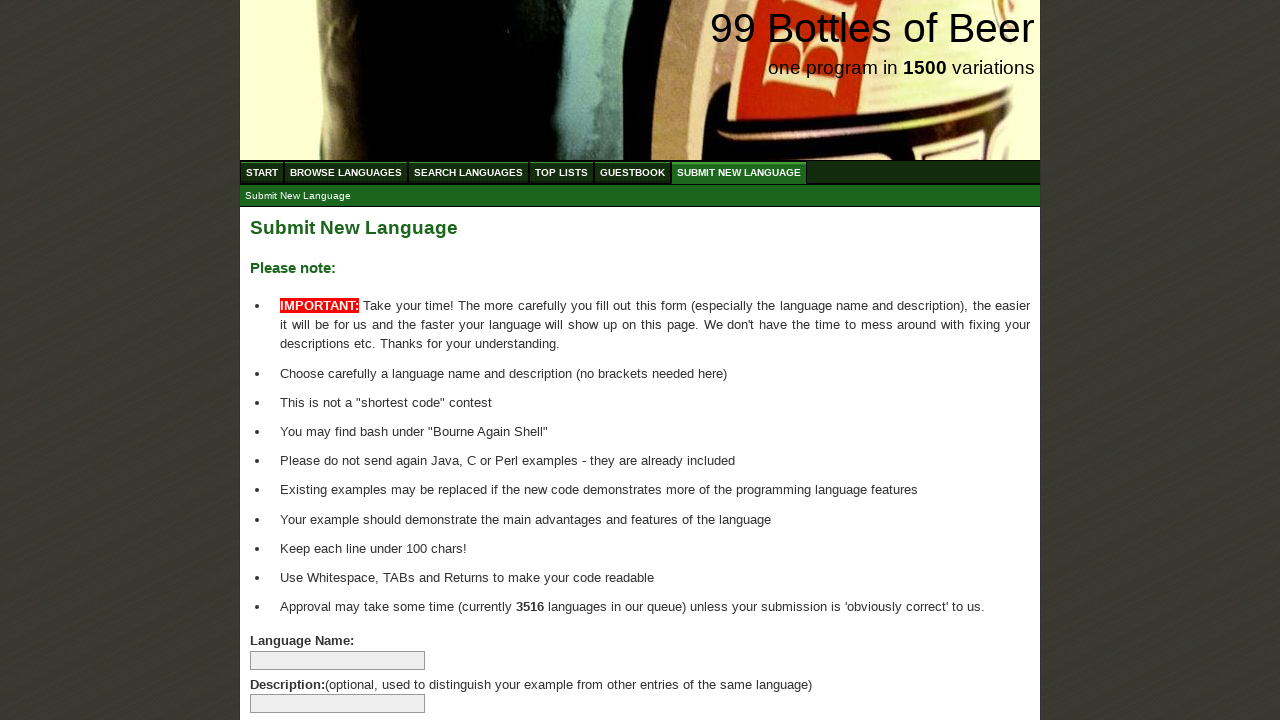

Located submenu header element
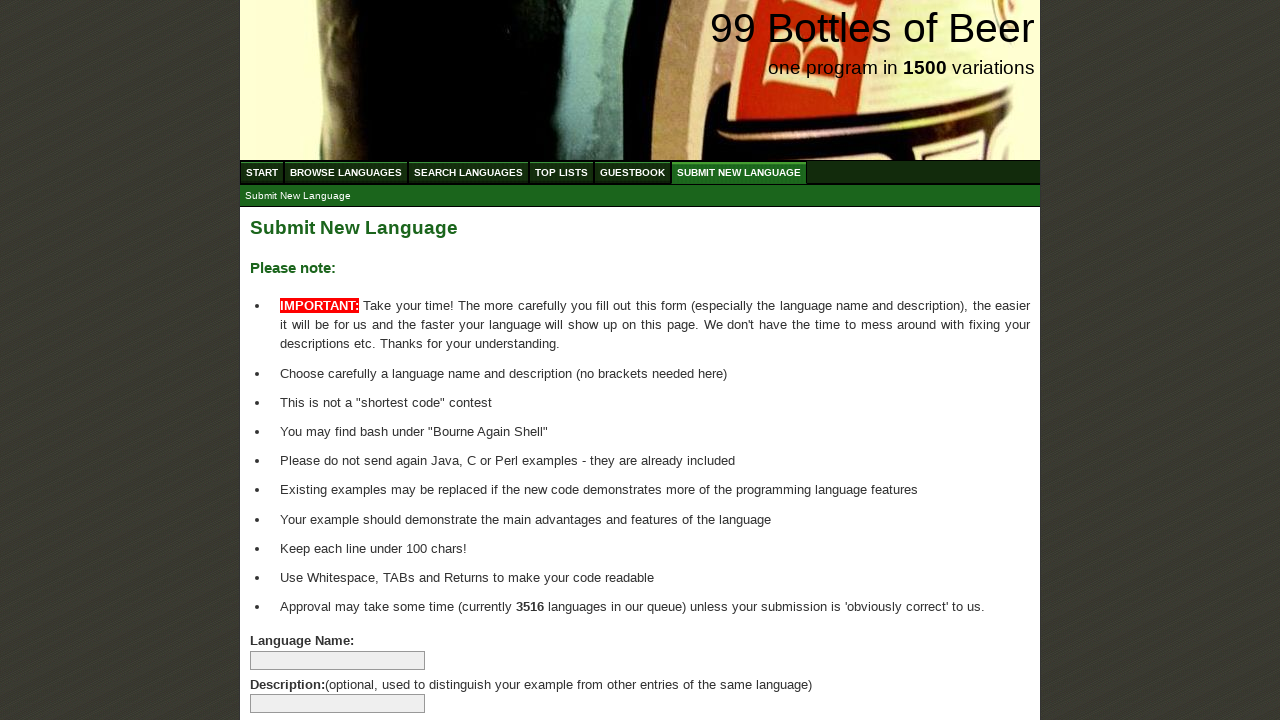

Submenu header element is visible and ready
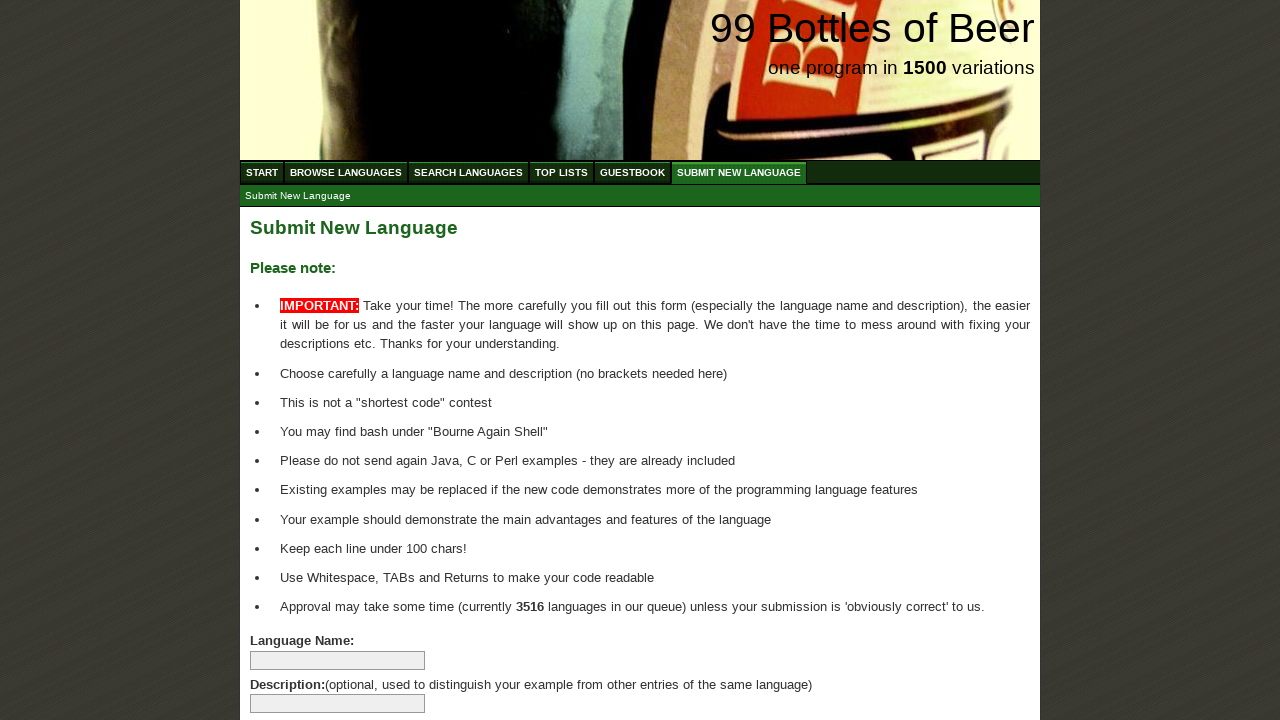

Verified submenu header text equals 'Submit New Language'
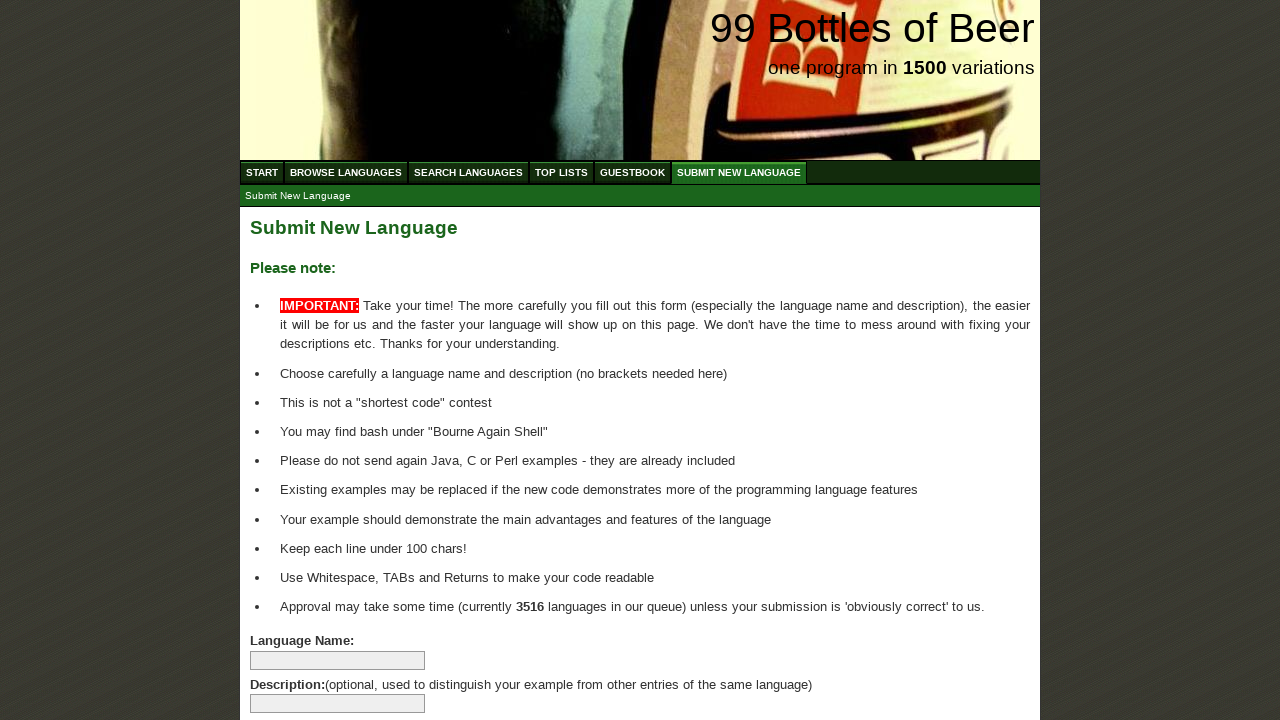

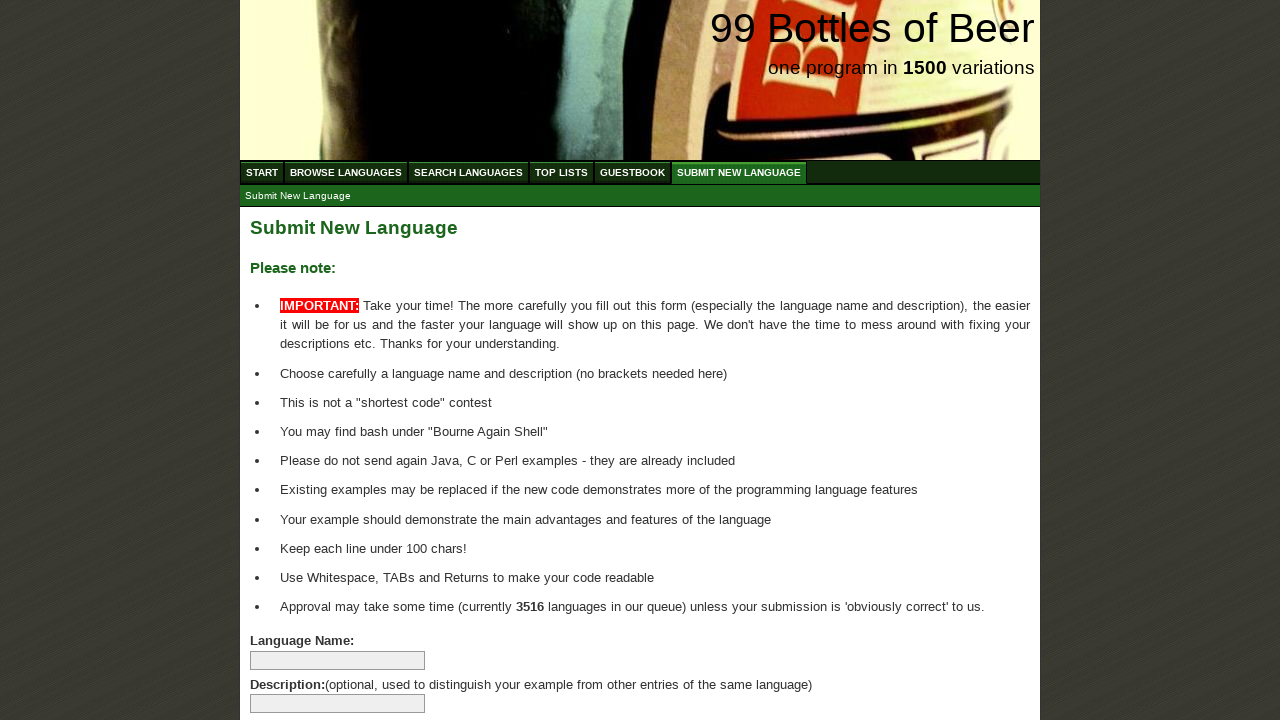